Tests the deployment across multiple device viewports (mobile, tablet, desktop) by verifying navigation and login button elements are present on each.

Starting URL: https://edu-create.vercel.app/create

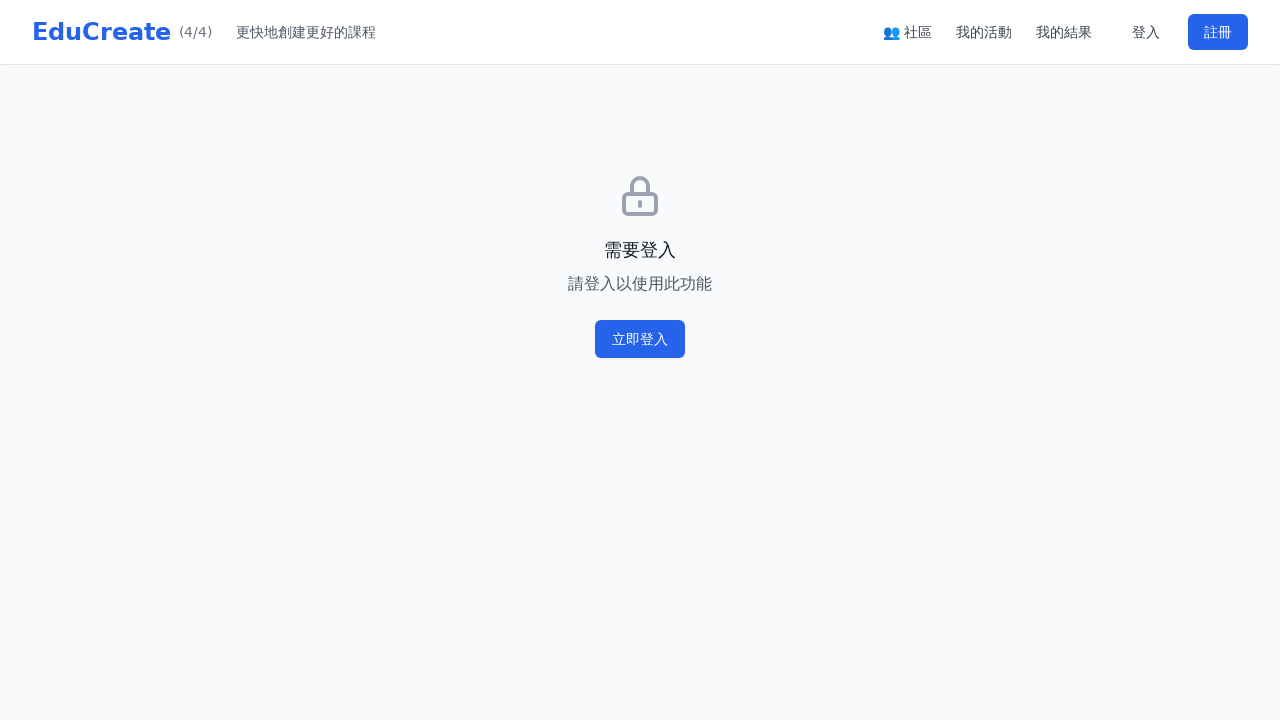

Set viewport to Mobile (375x812)
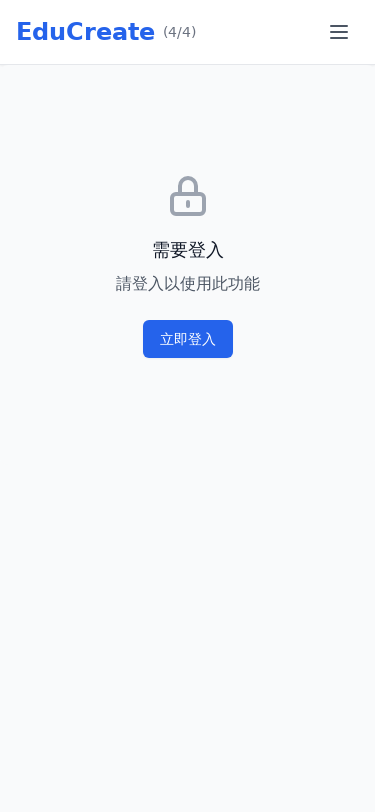

Reloaded page for Mobile viewport
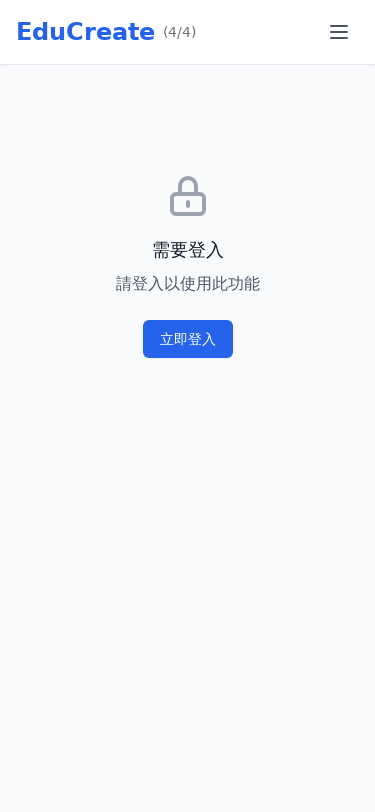

Verified navigation element on Mobile: found 1 element(s)
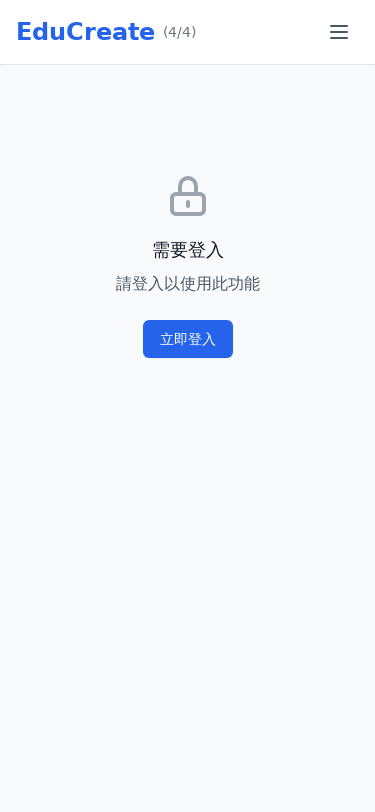

Verified login button on Mobile: found 4 element(s)
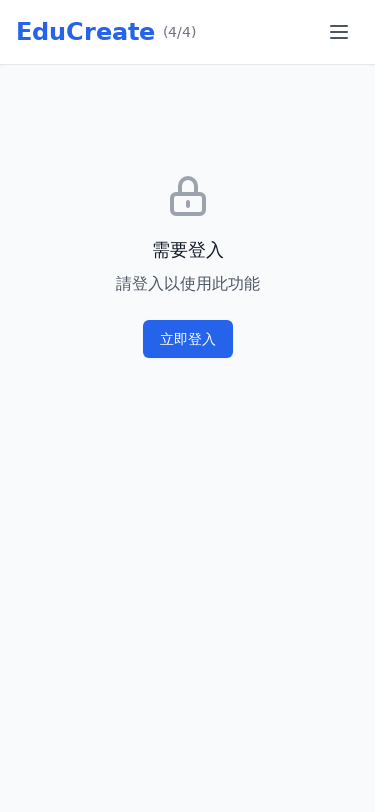

Set viewport to Tablet (768x1024)
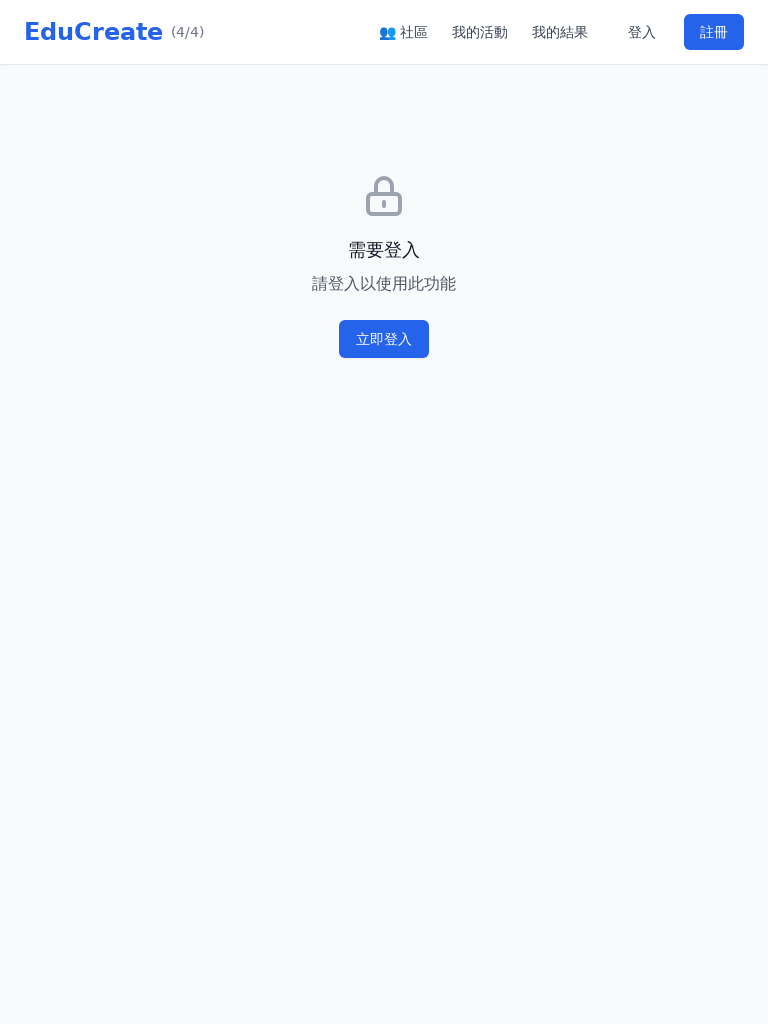

Reloaded page for Tablet viewport
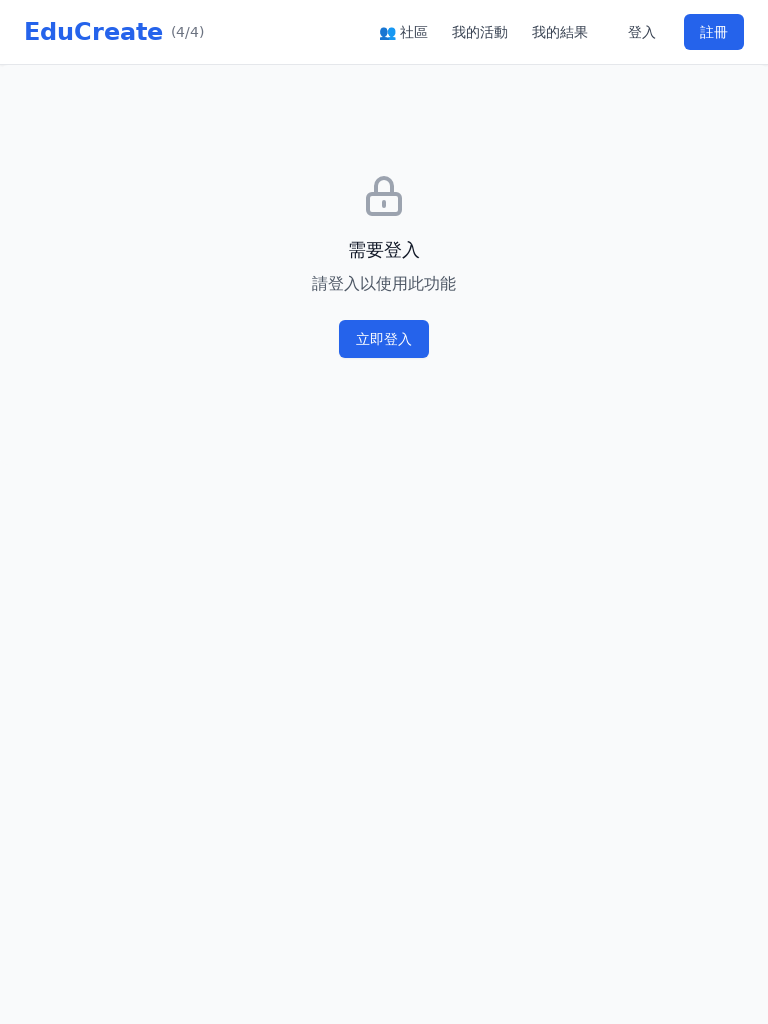

Verified navigation element on Tablet: found 1 element(s)
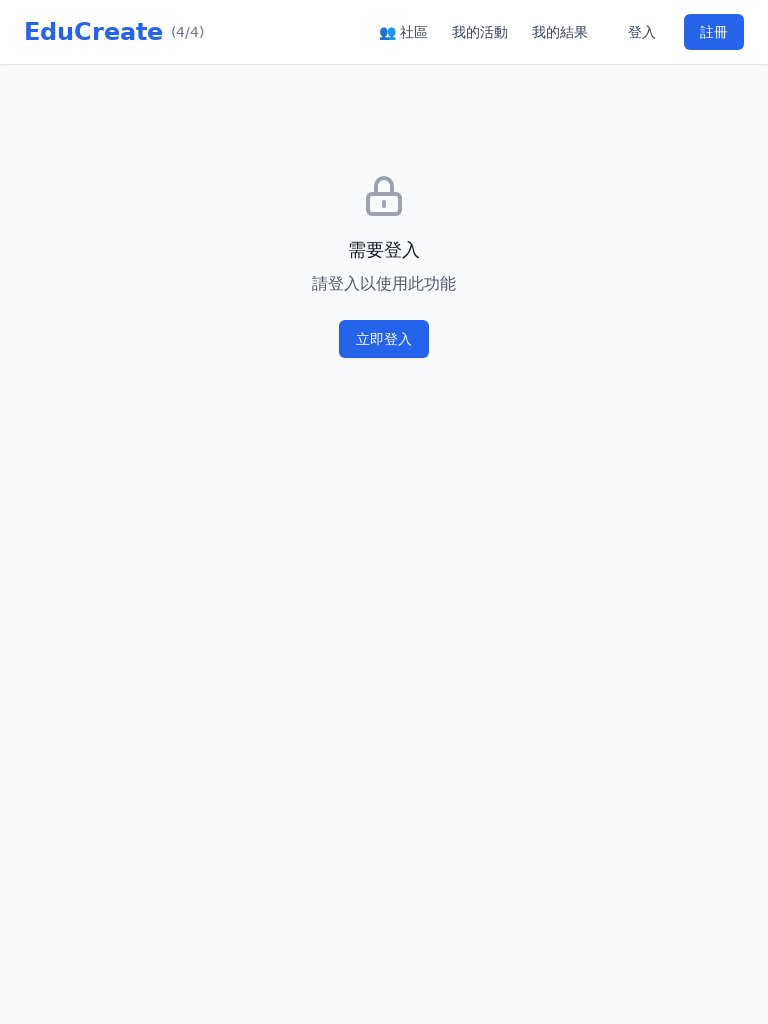

Verified login button on Tablet: found 4 element(s)
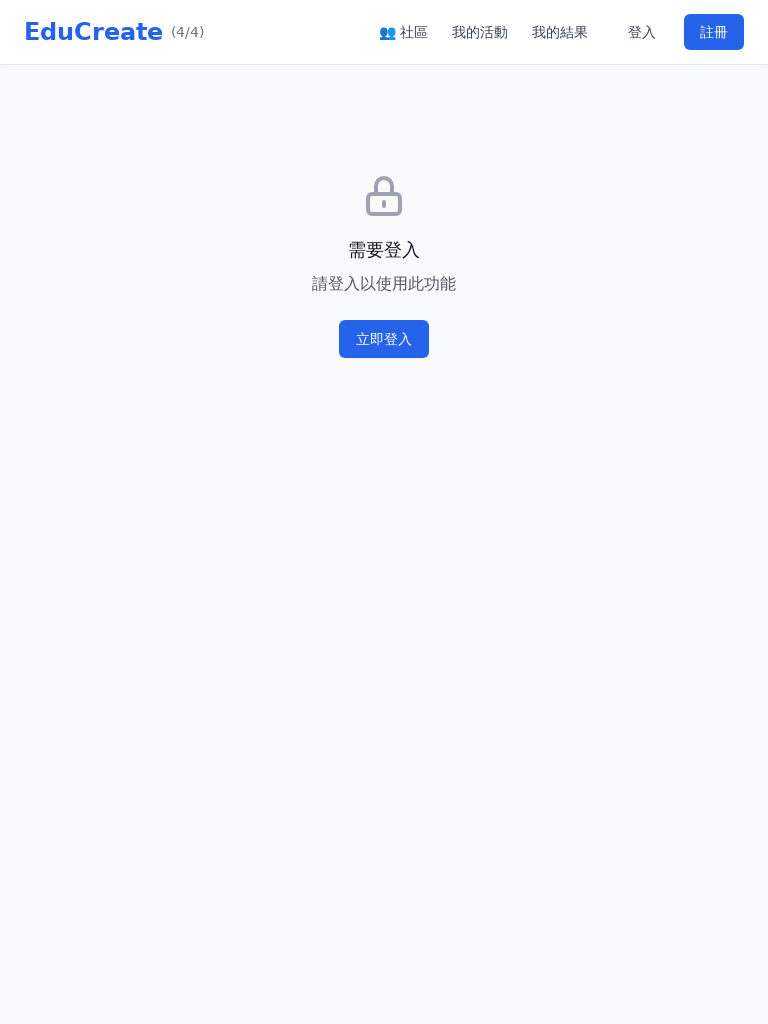

Set viewport to Desktop (1920x1080)
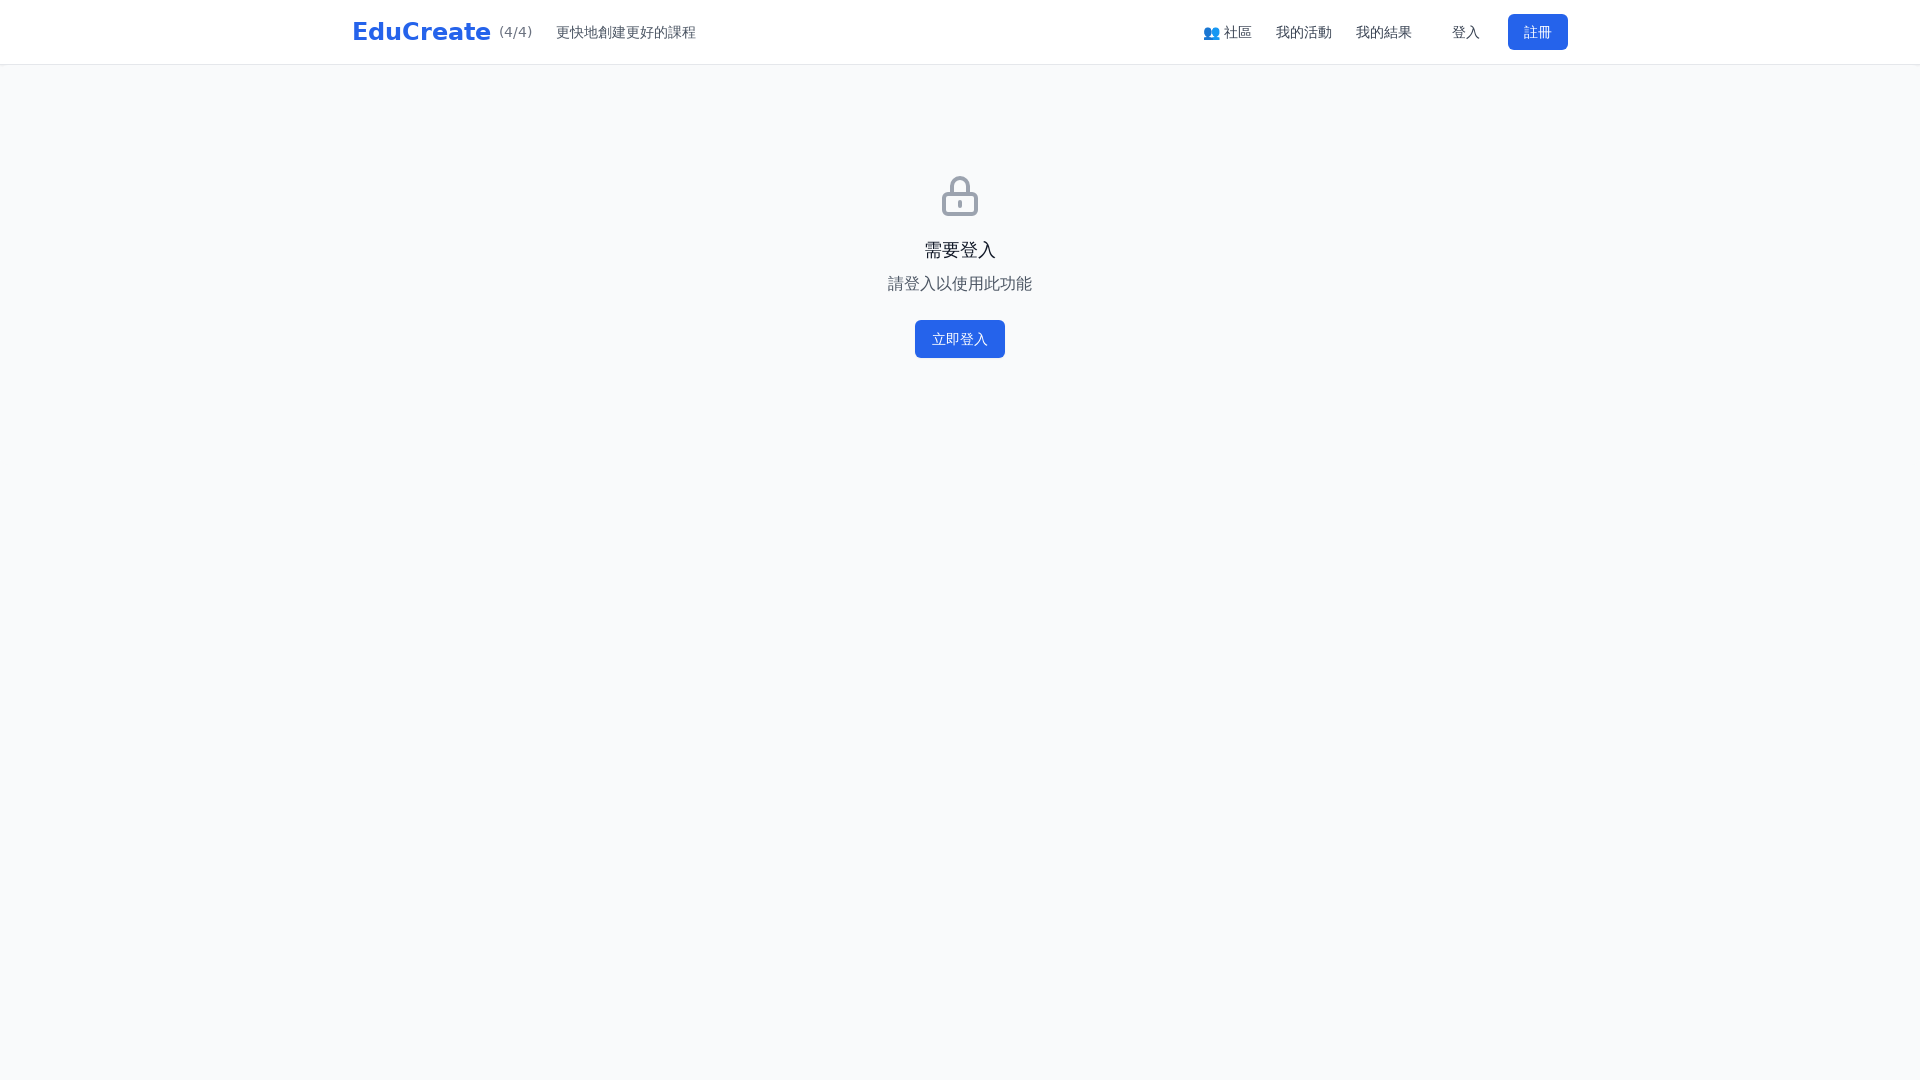

Reloaded page for Desktop viewport
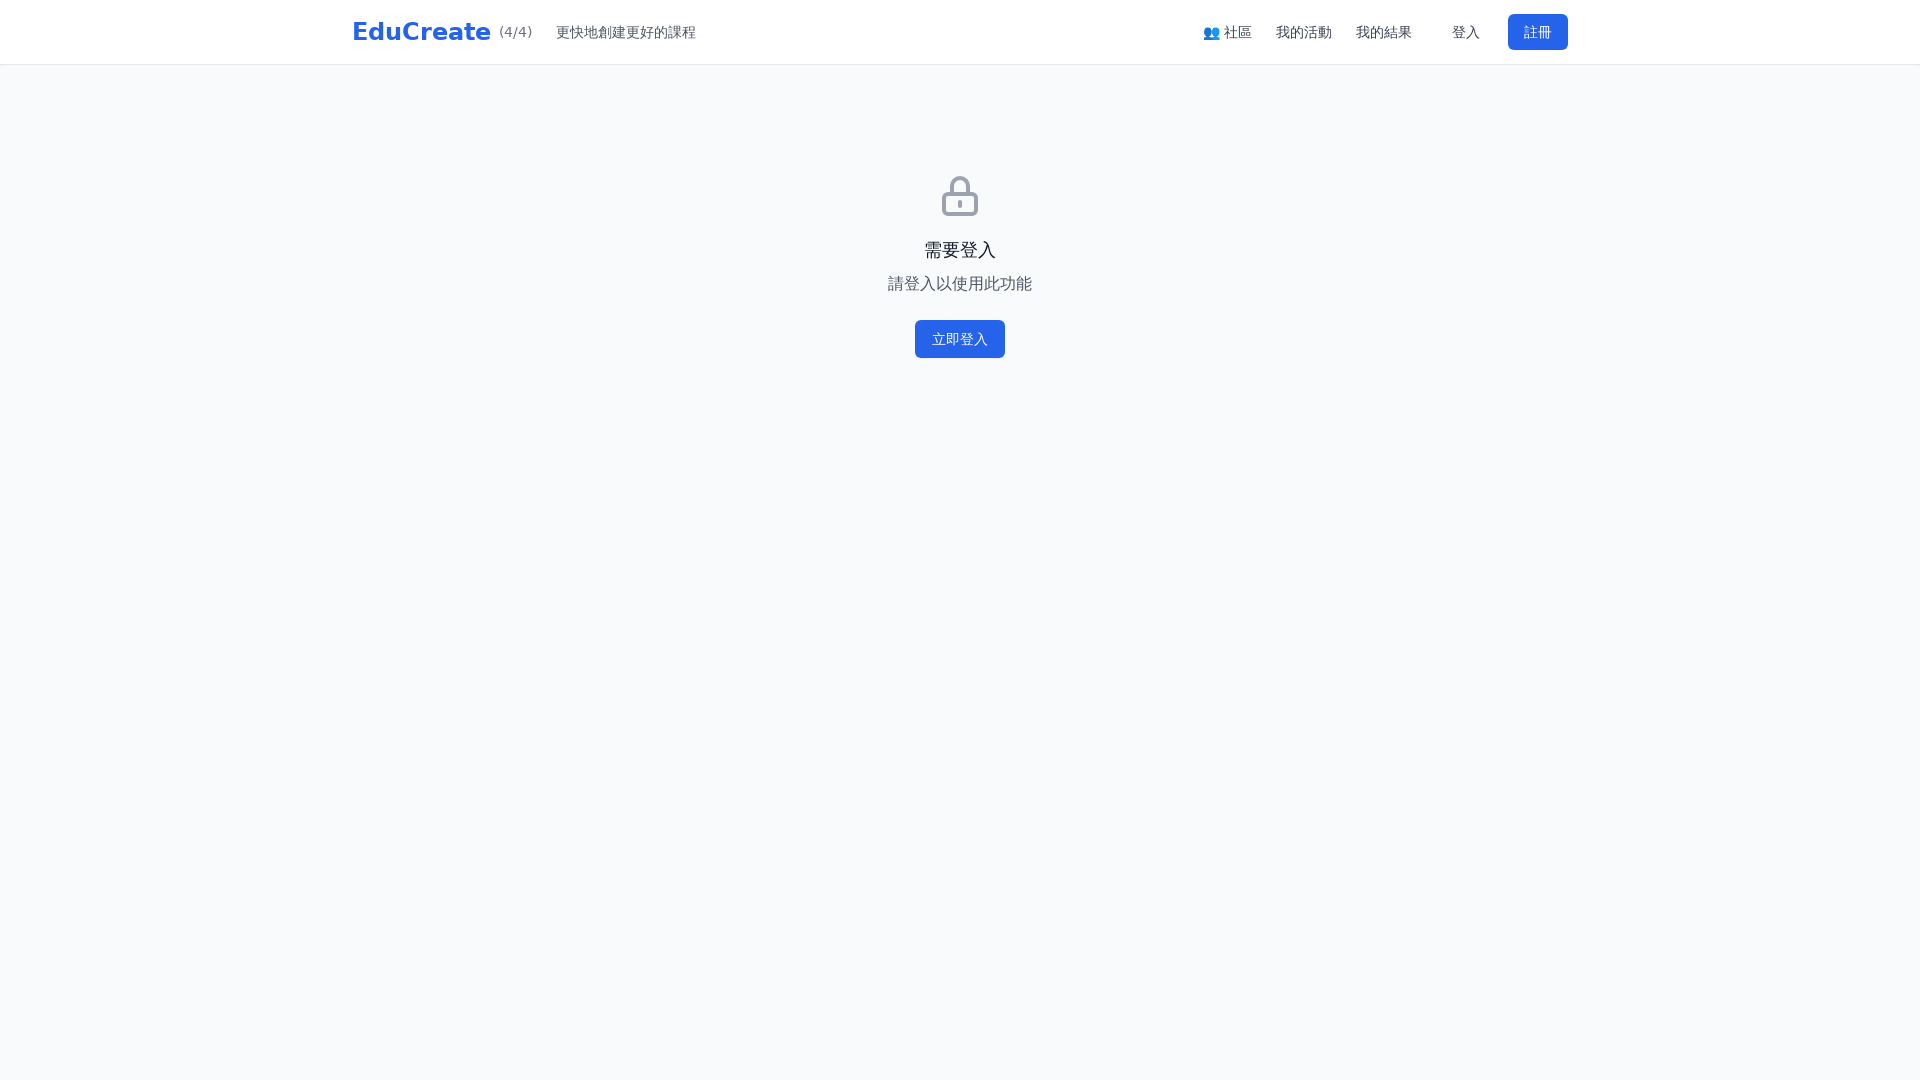

Verified navigation element on Desktop: found 1 element(s)
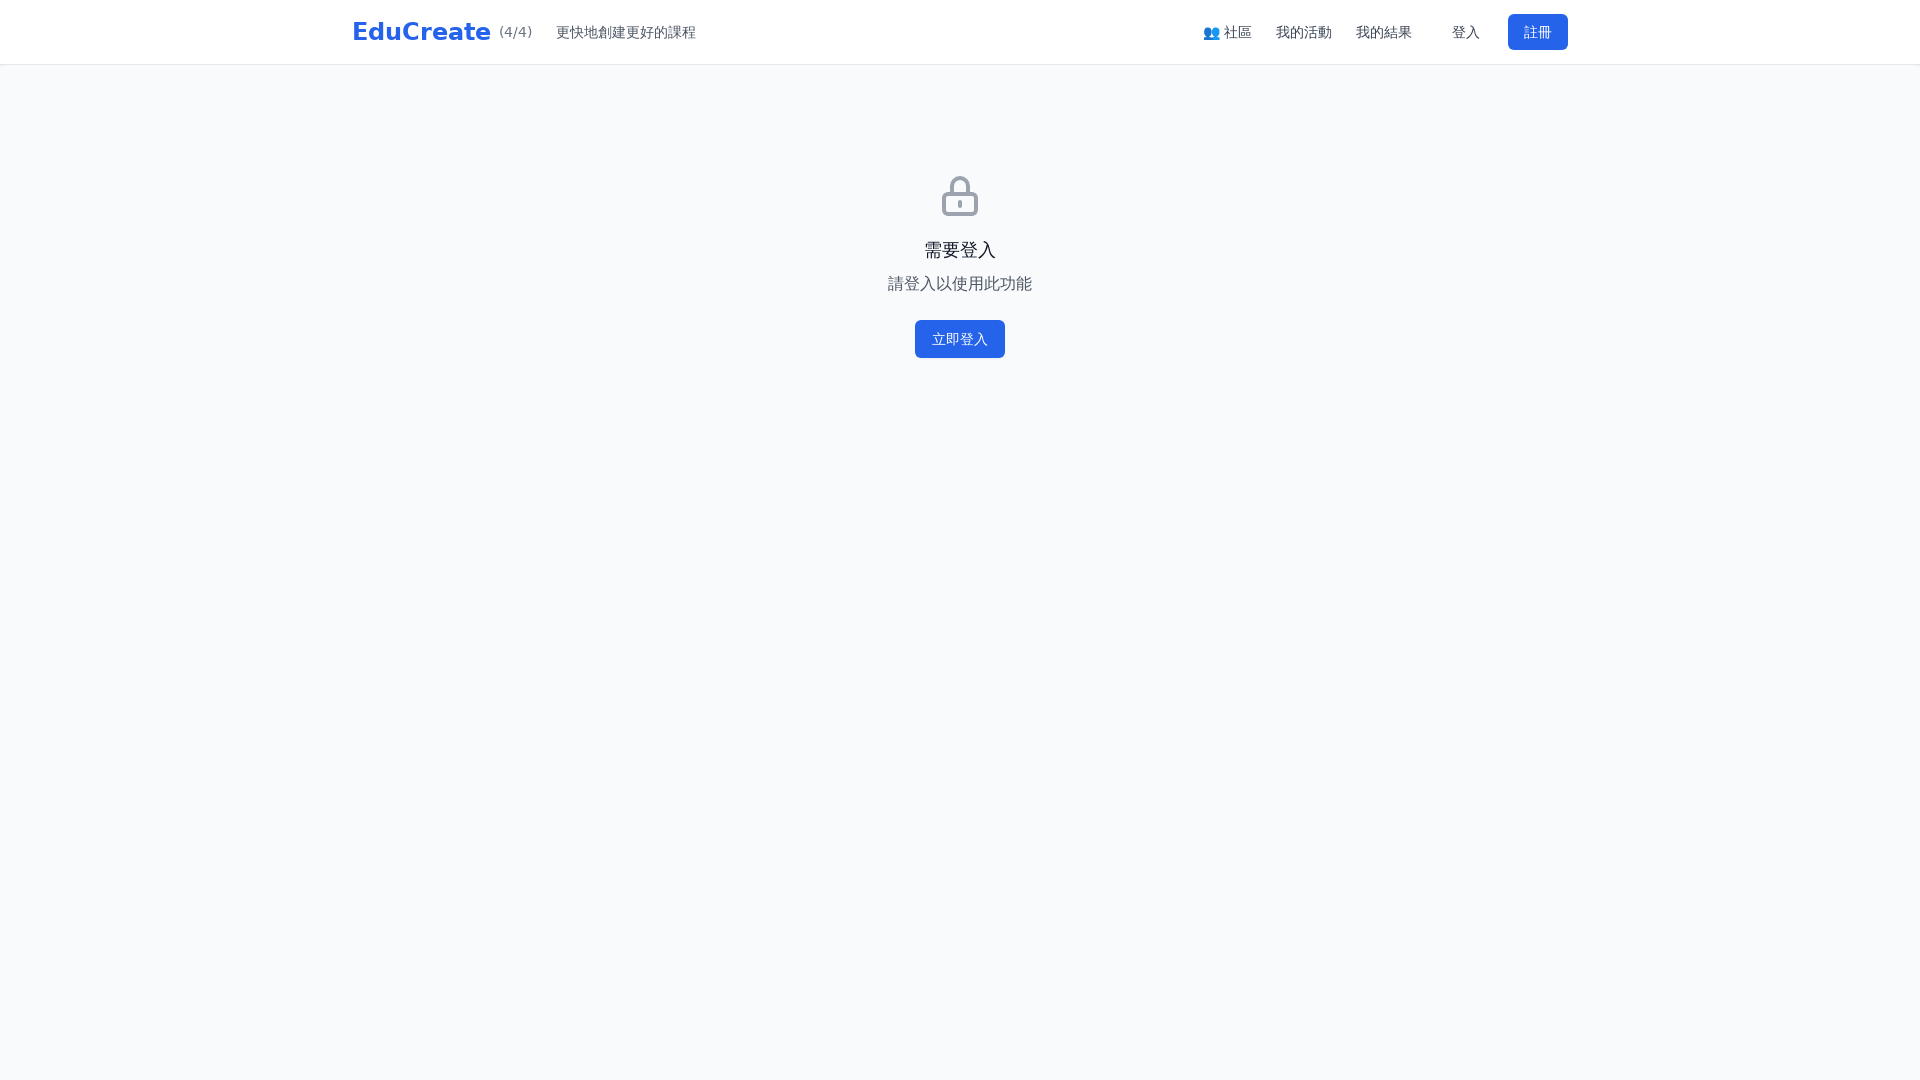

Verified login button on Desktop: found 4 element(s)
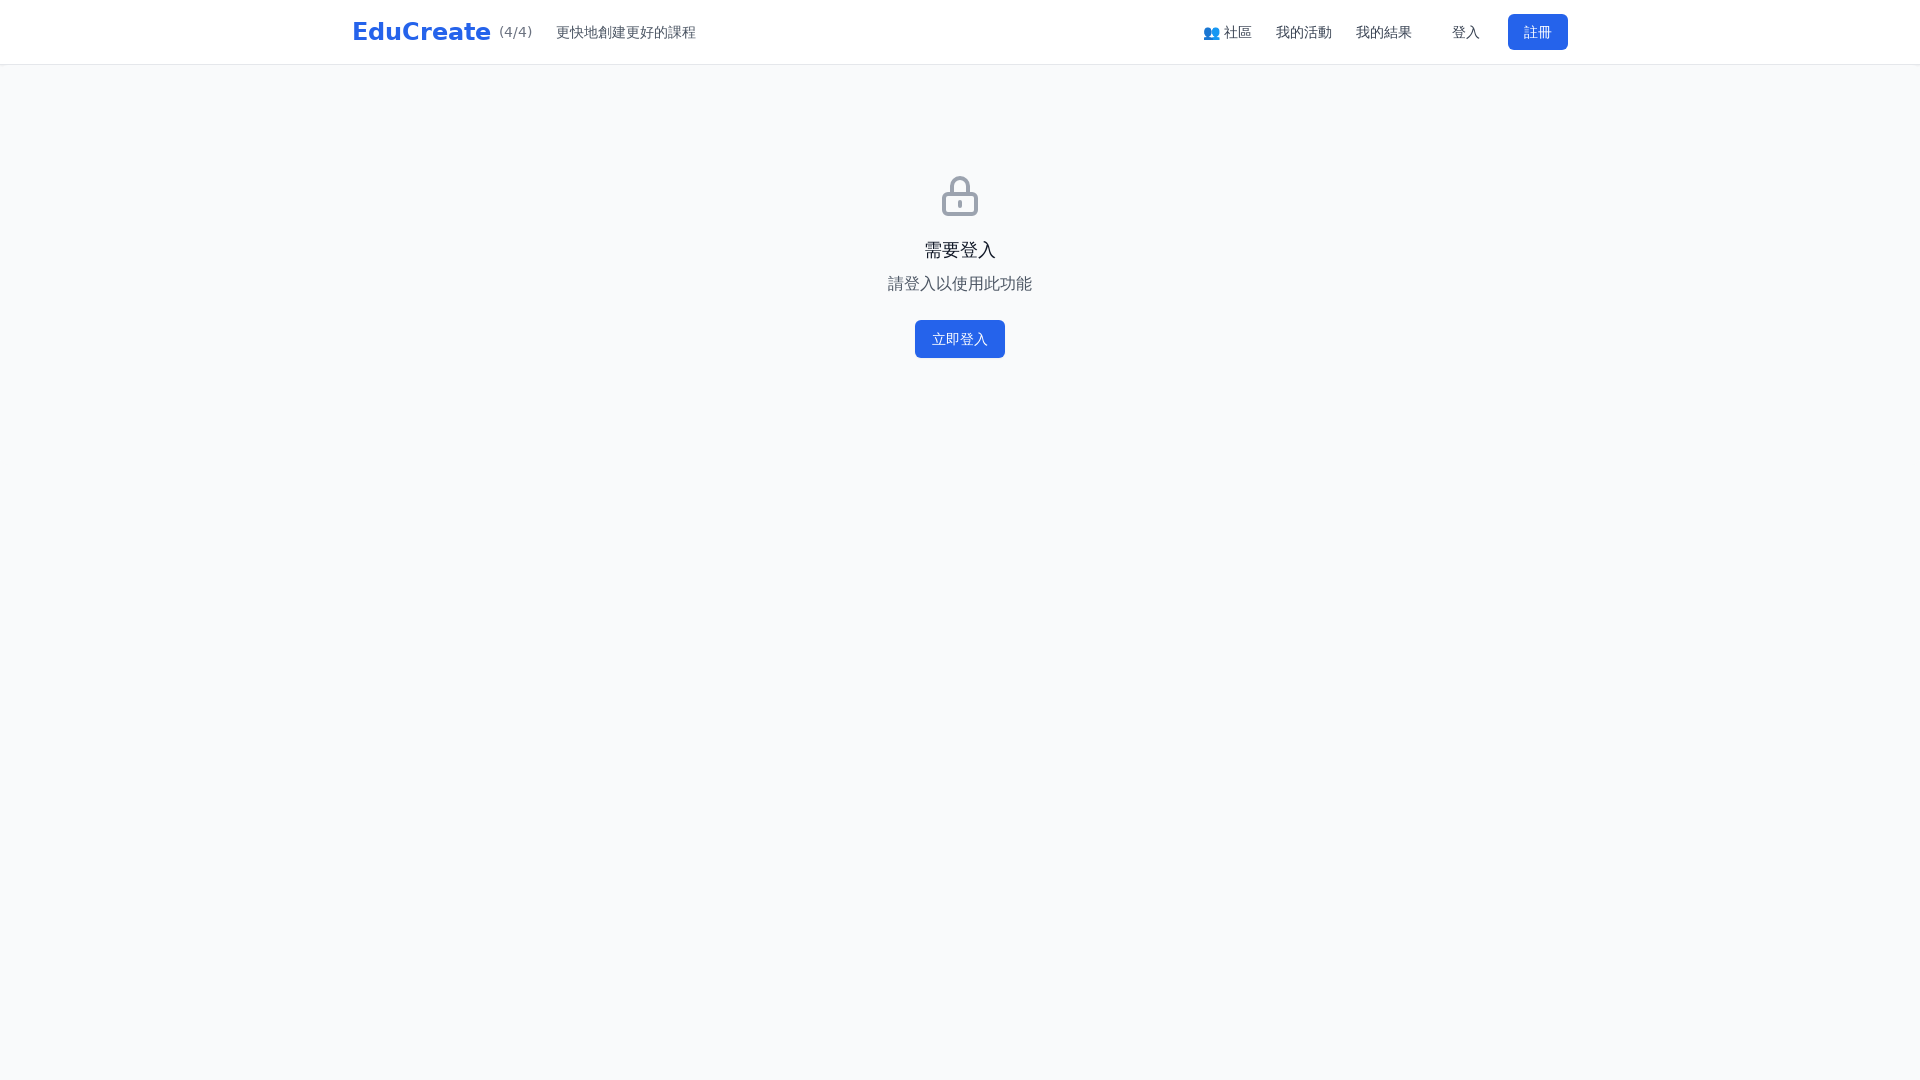

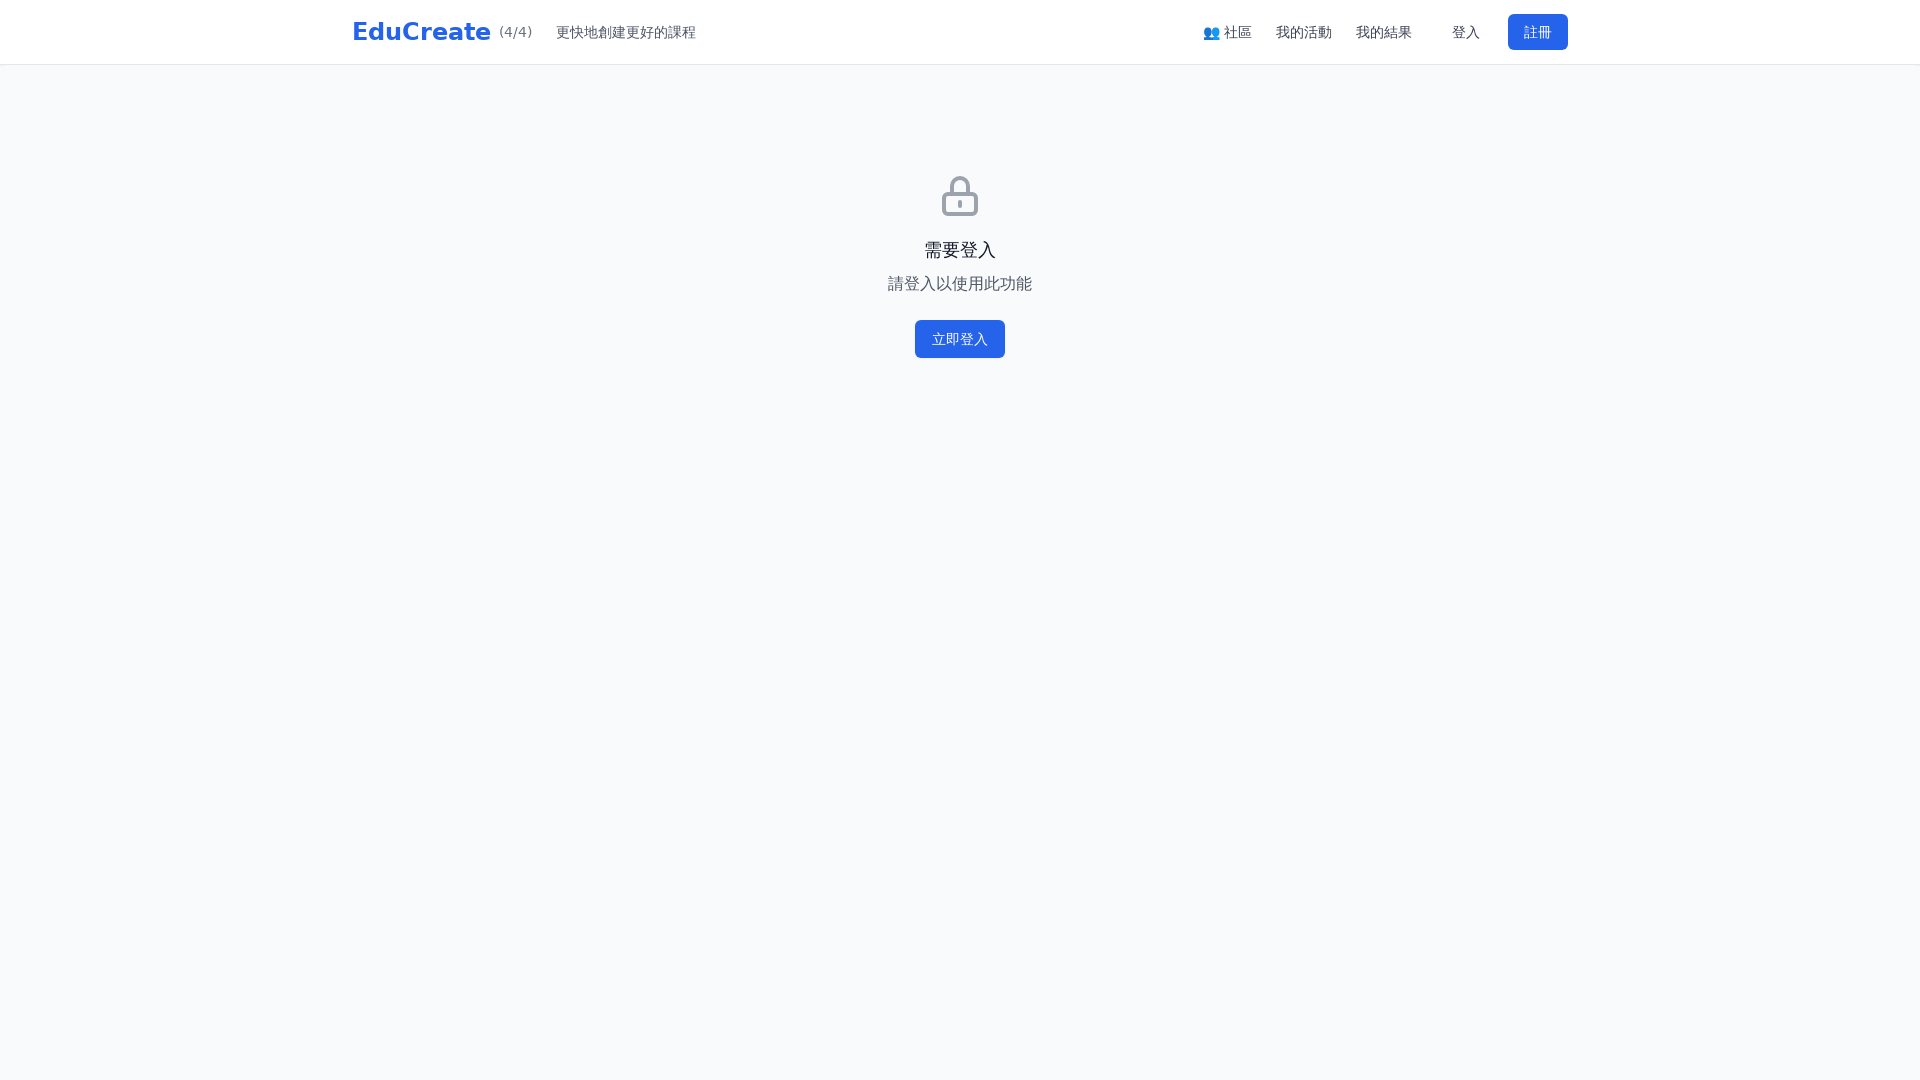